Tests alert handling by clicking a button that triggers a JavaScript alert and then accepting/dismissing the alert dialog

Starting URL: https://formy-project.herokuapp.com/switch-window

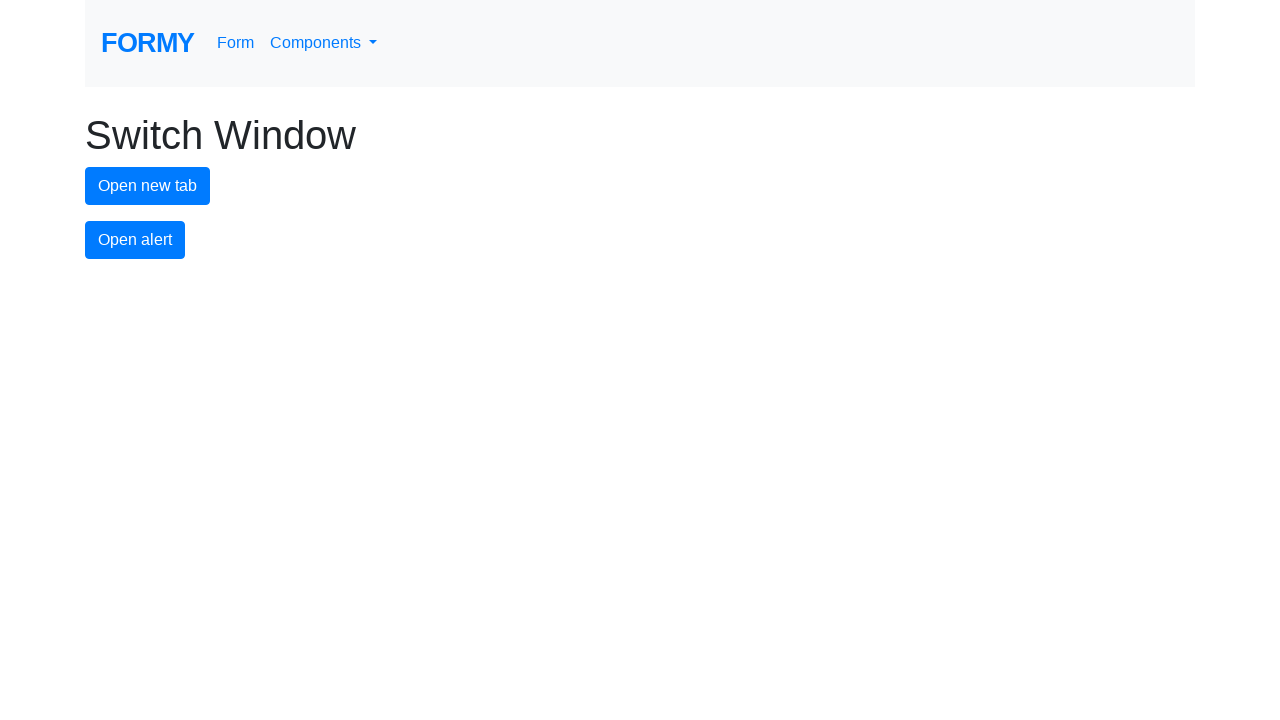

Clicked alert button to trigger JavaScript alert at (135, 240) on #alert-button
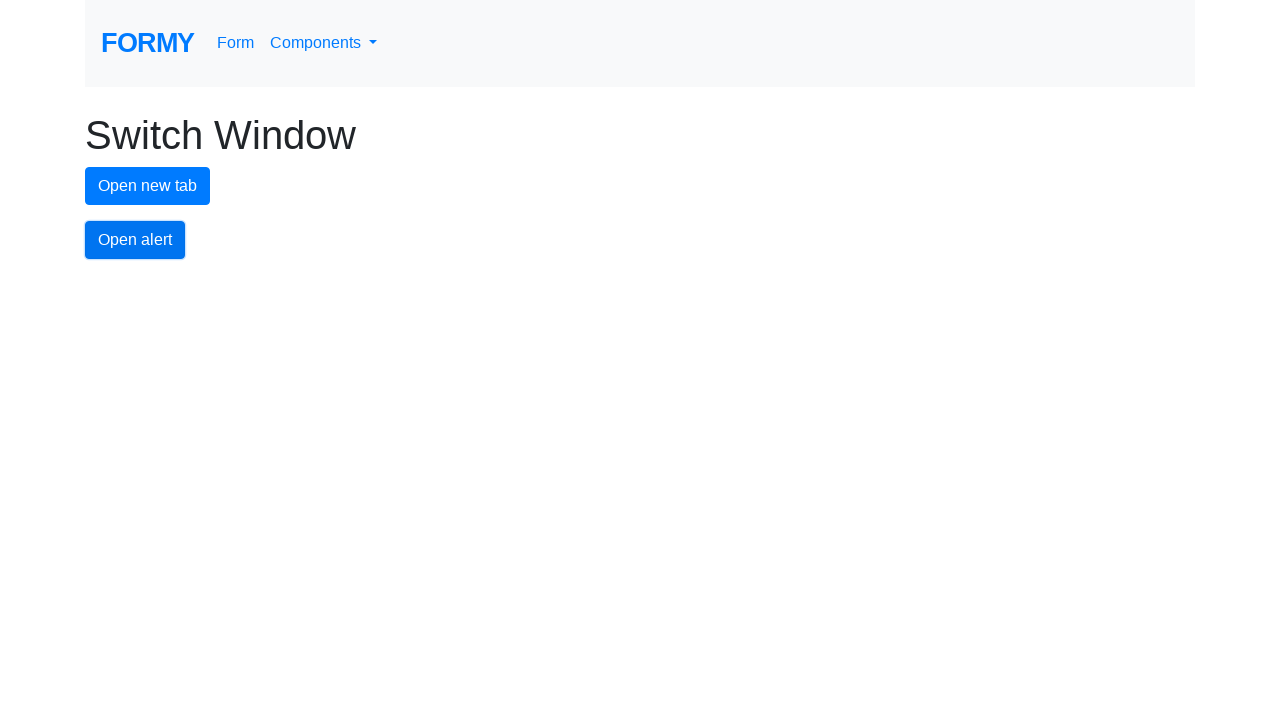

Set up dialog handler to accept alerts
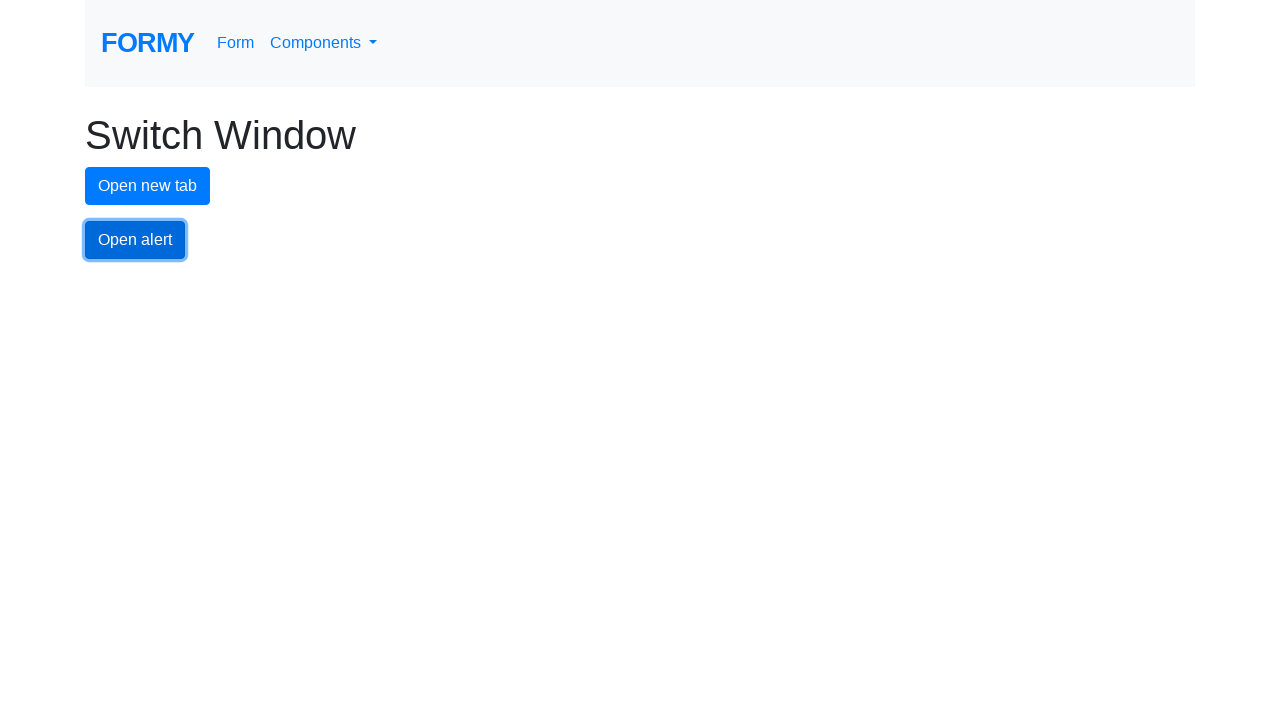

Clicked alert button again with handler in place to accept the dialog at (135, 240) on #alert-button
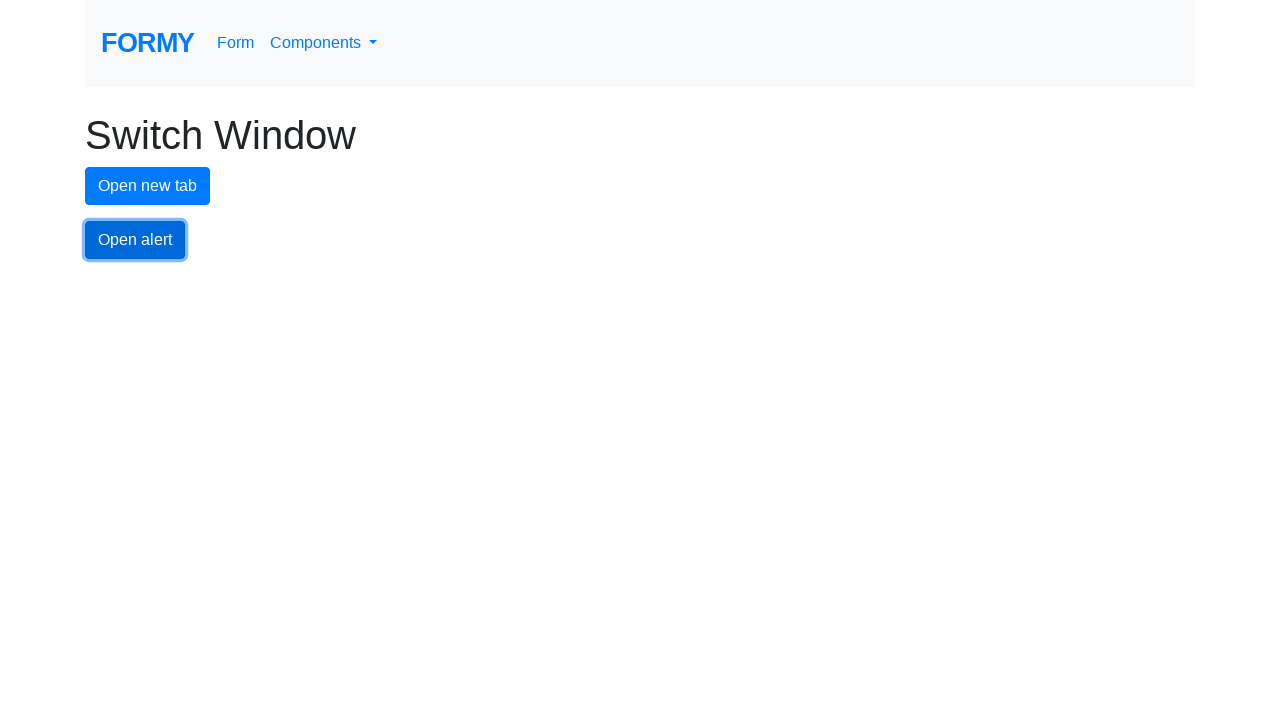

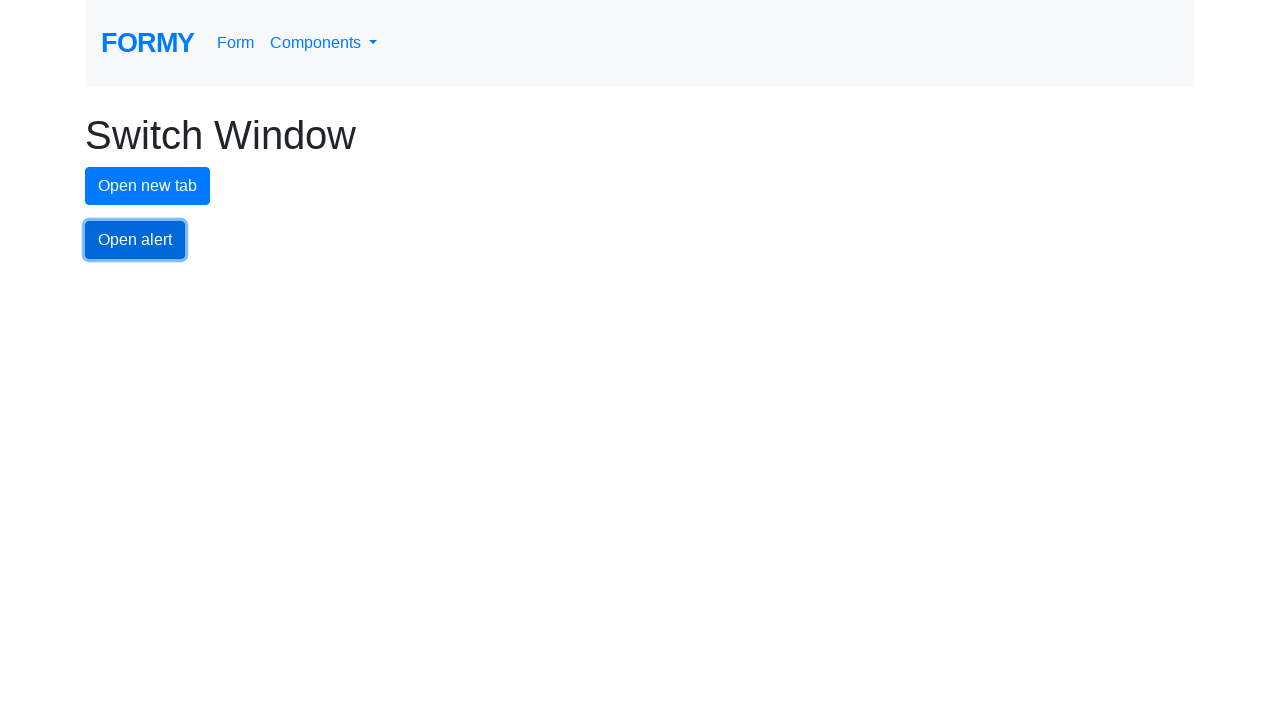